Tests the complete checkout process by adding a product to cart and filling out billing information

Starting URL: https://practice.automationtesting.in/

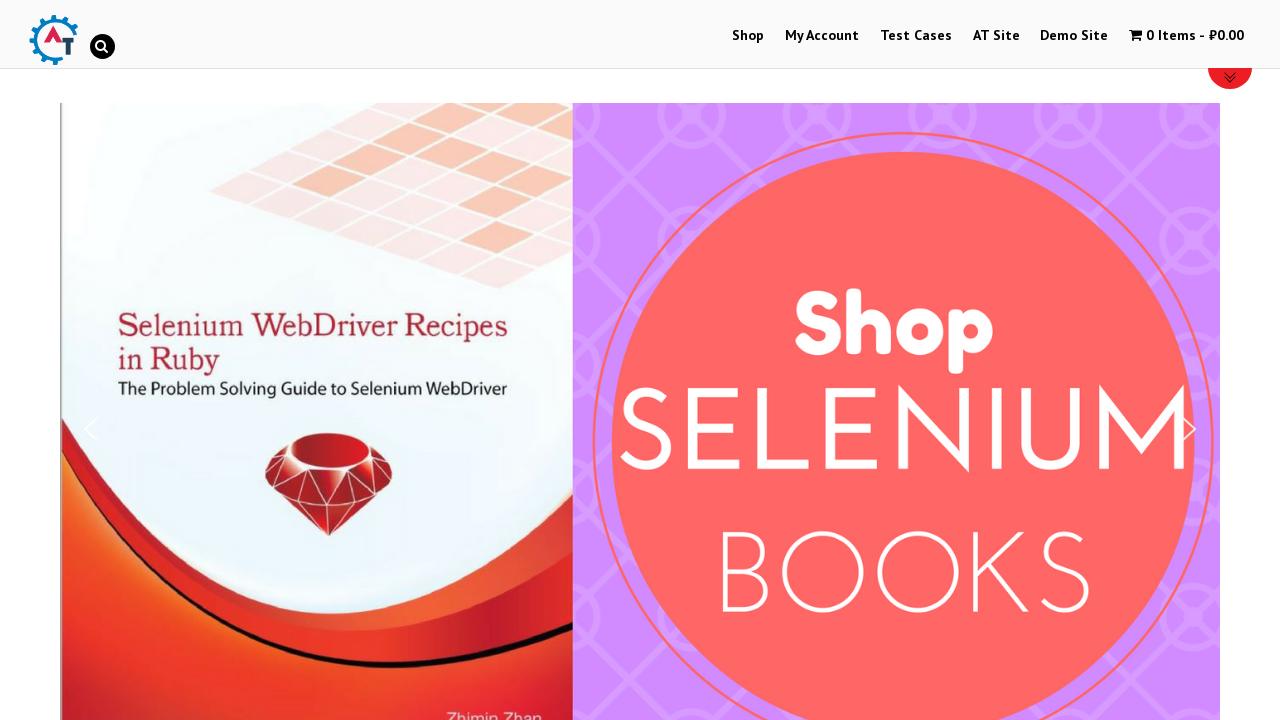

Clicked on Shop link to navigate to shop page at (748, 36) on xpath=//a[@href='https://practice.automationtesting.in/shop/']
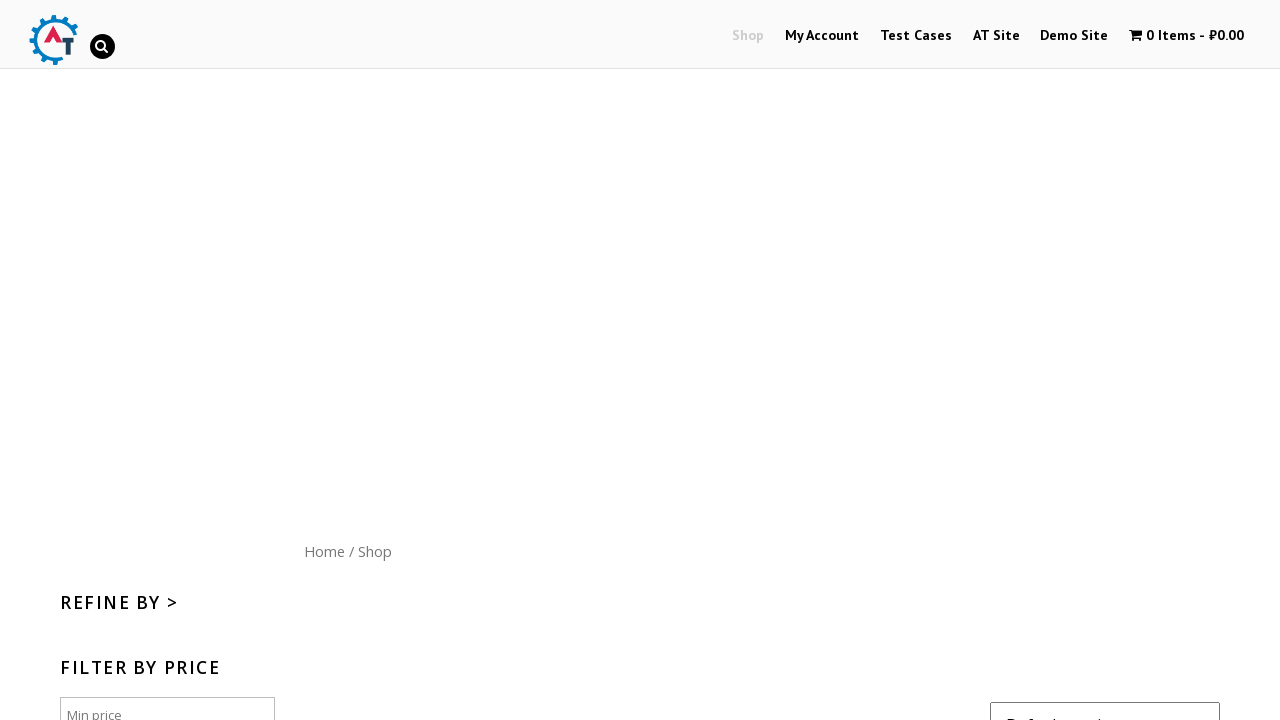

Scrolled down 300px to see products
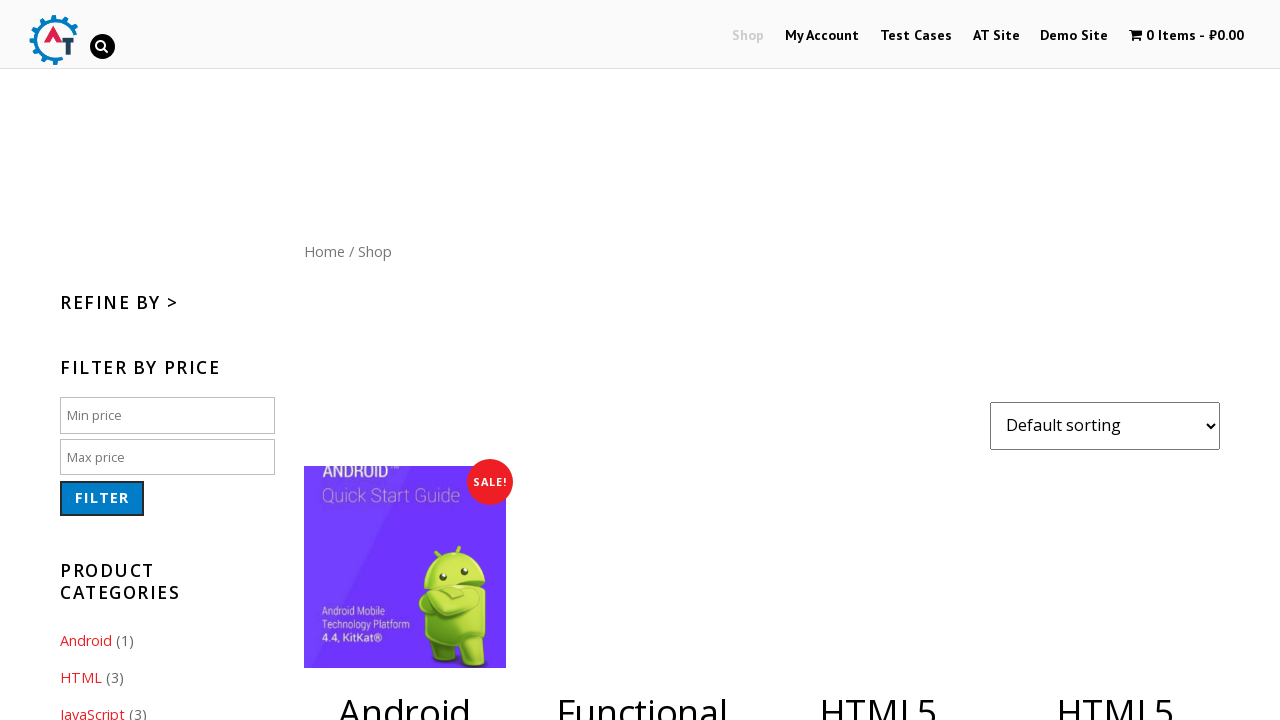

Added product (ID: 182) to cart at (1115, 361) on xpath=//a[@data-product_id='182']
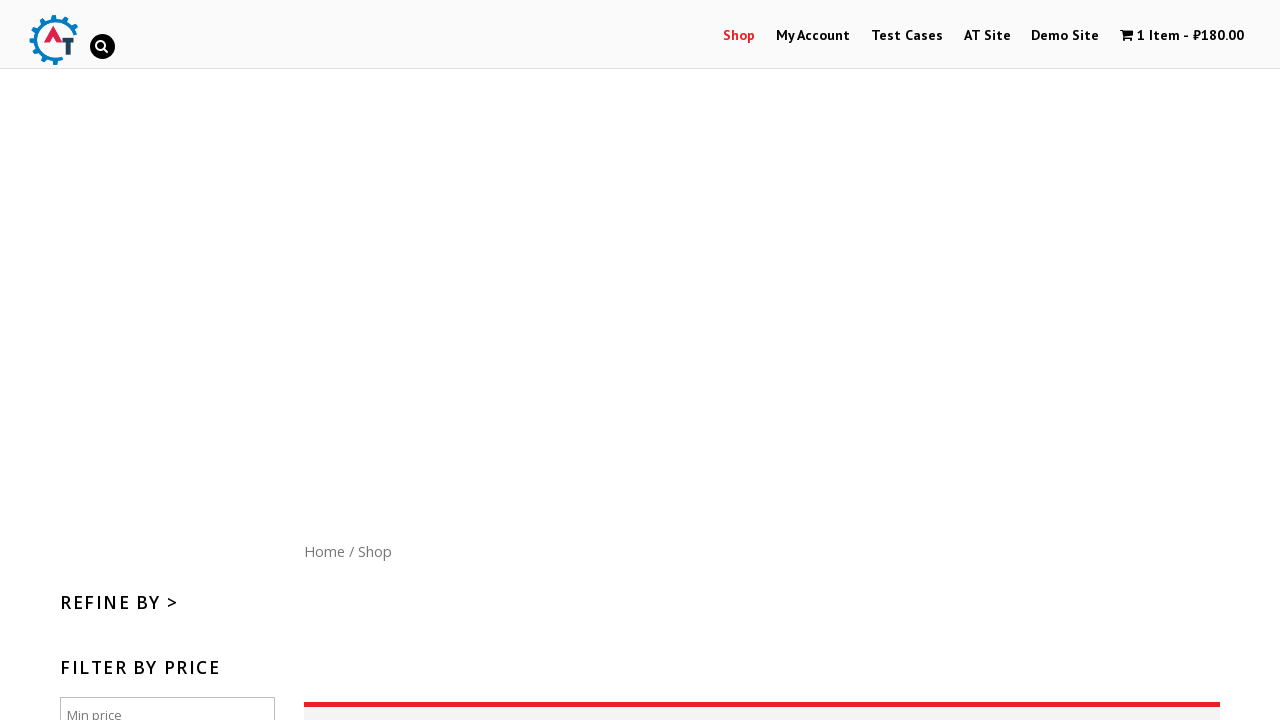

Clicked on cart contents to view cart at (1158, 36) on .cartcontents
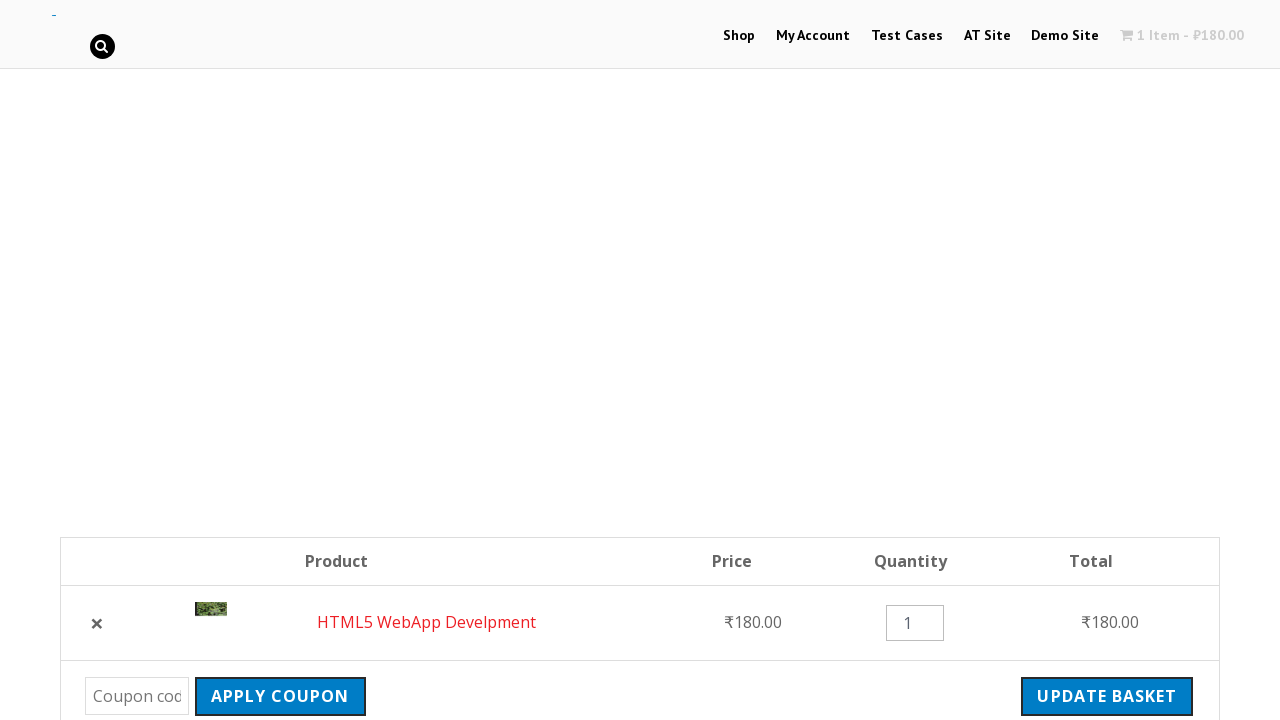

Clicked checkout button to proceed to checkout at (1098, 360) on .checkout-button.button.alt.wc-forward
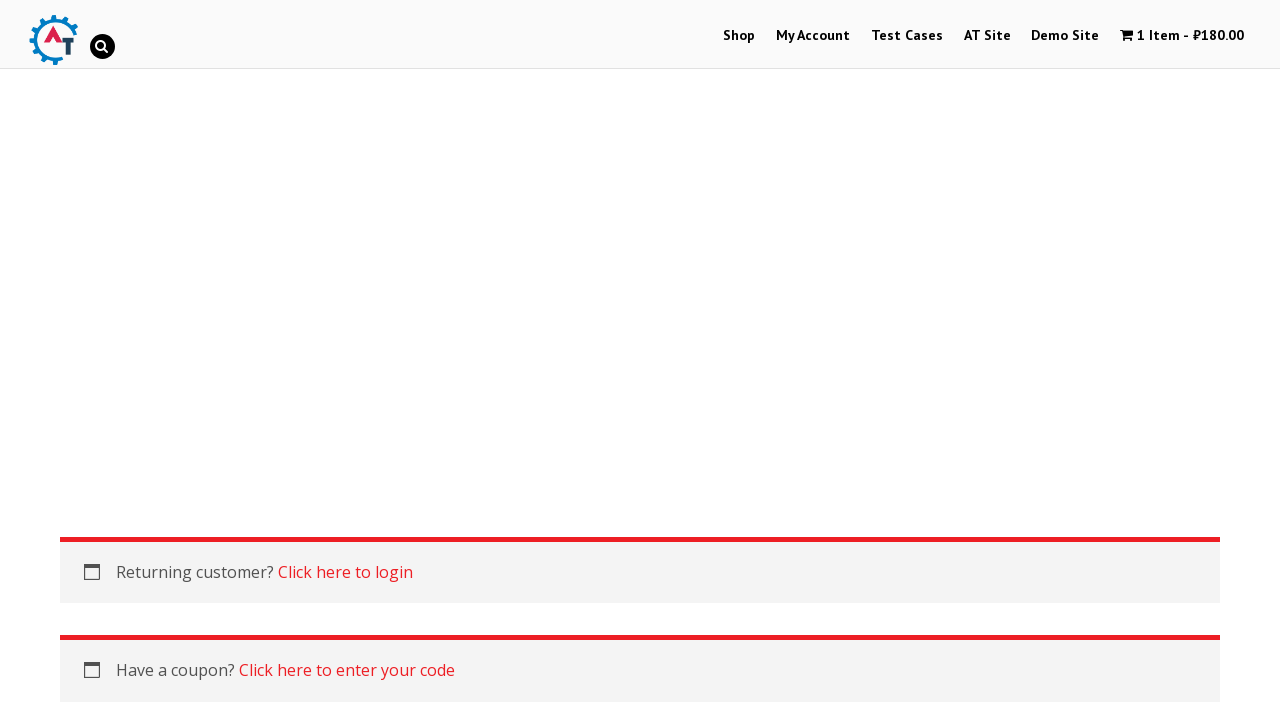

Billing form loaded successfully
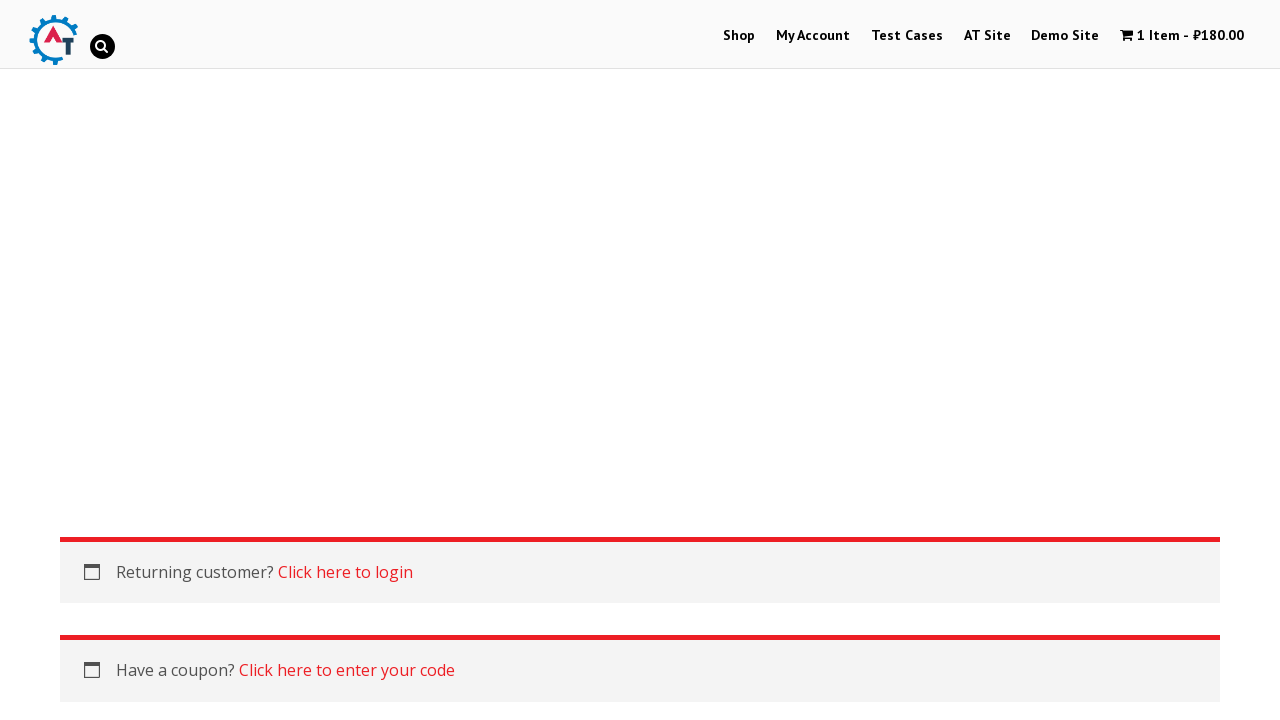

Filled first name field with 'George' on #billing_first_name
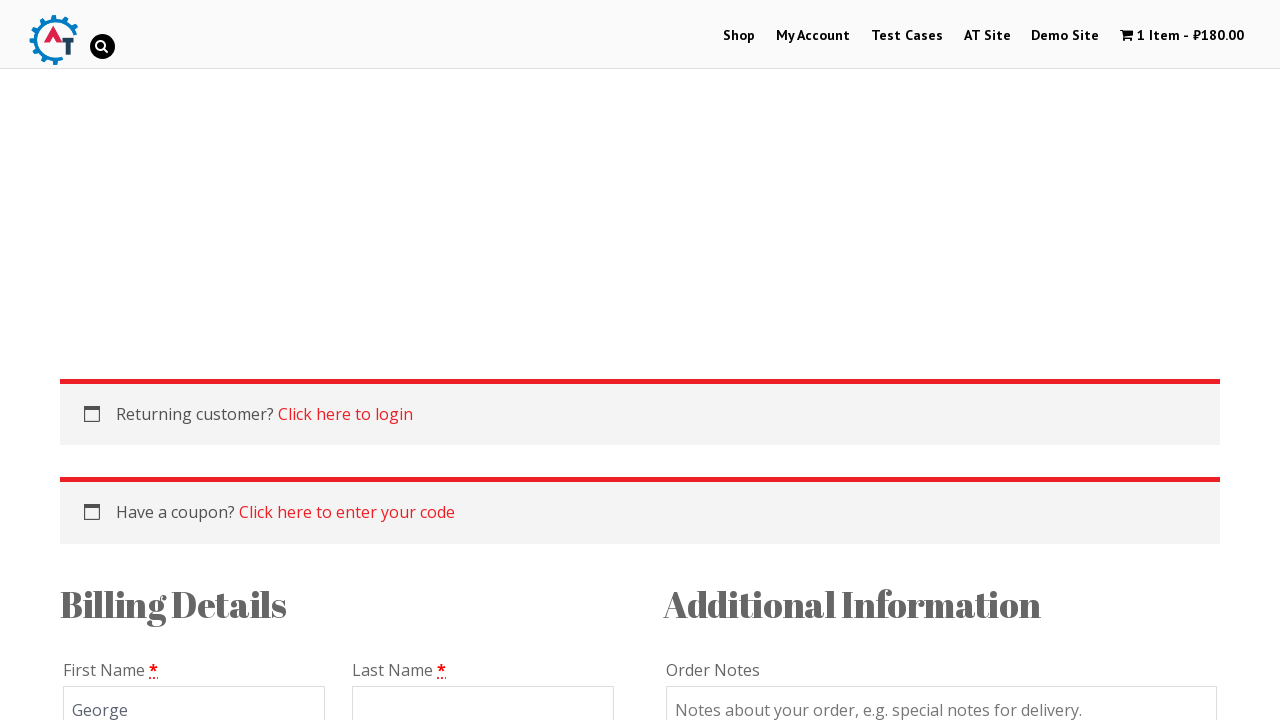

Filled last name field with 'Rotblat' on #billing_last_name
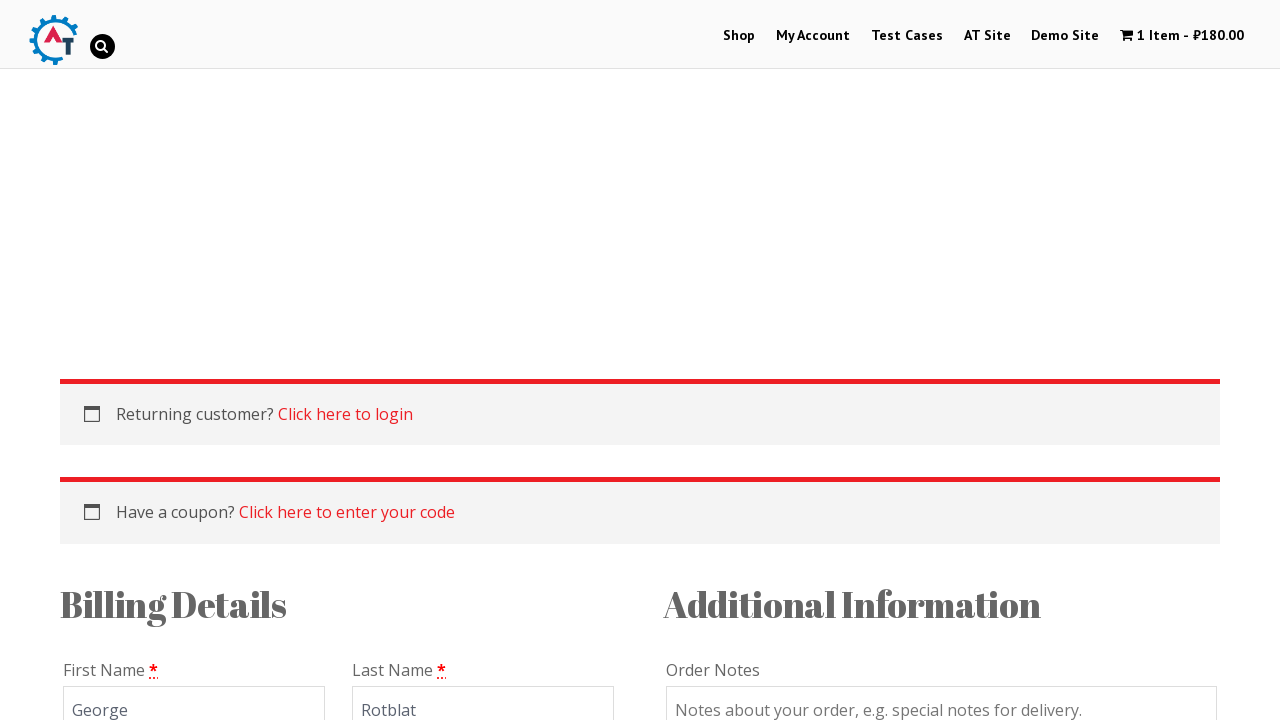

Filled email field with 'testuser@example.com' on #billing_email
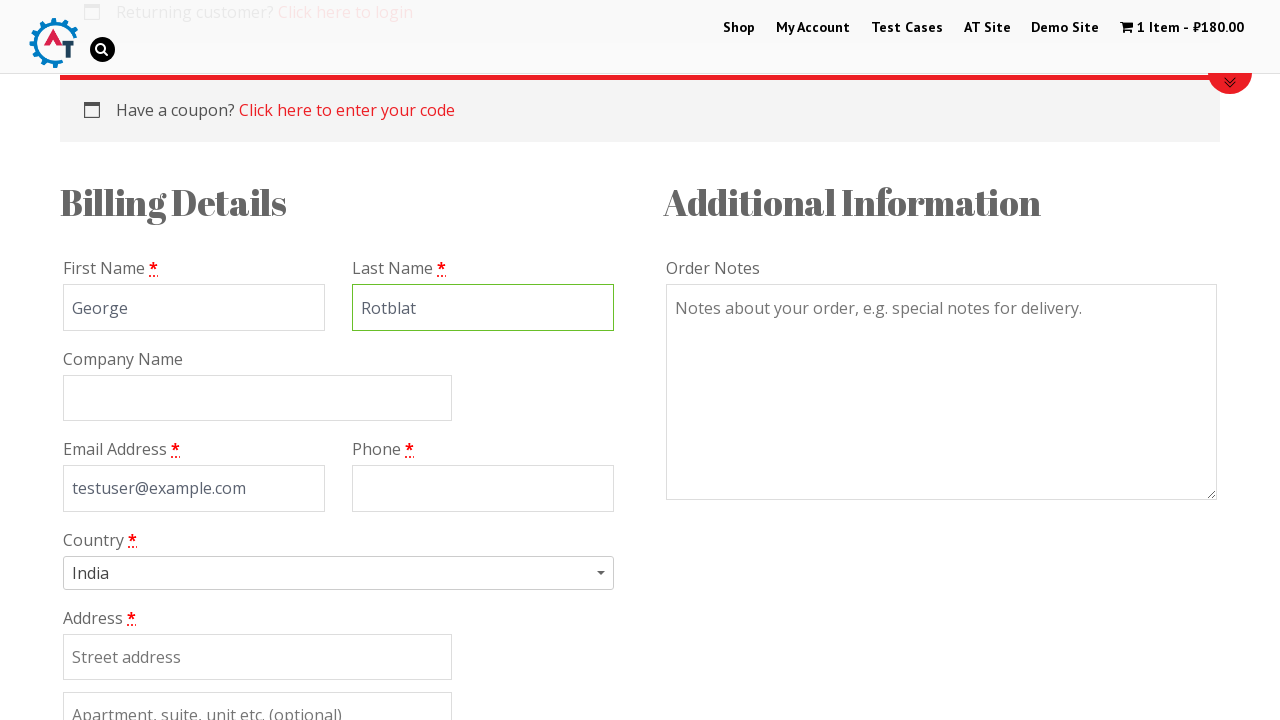

Filled phone field with '89111654606' on #billing_phone
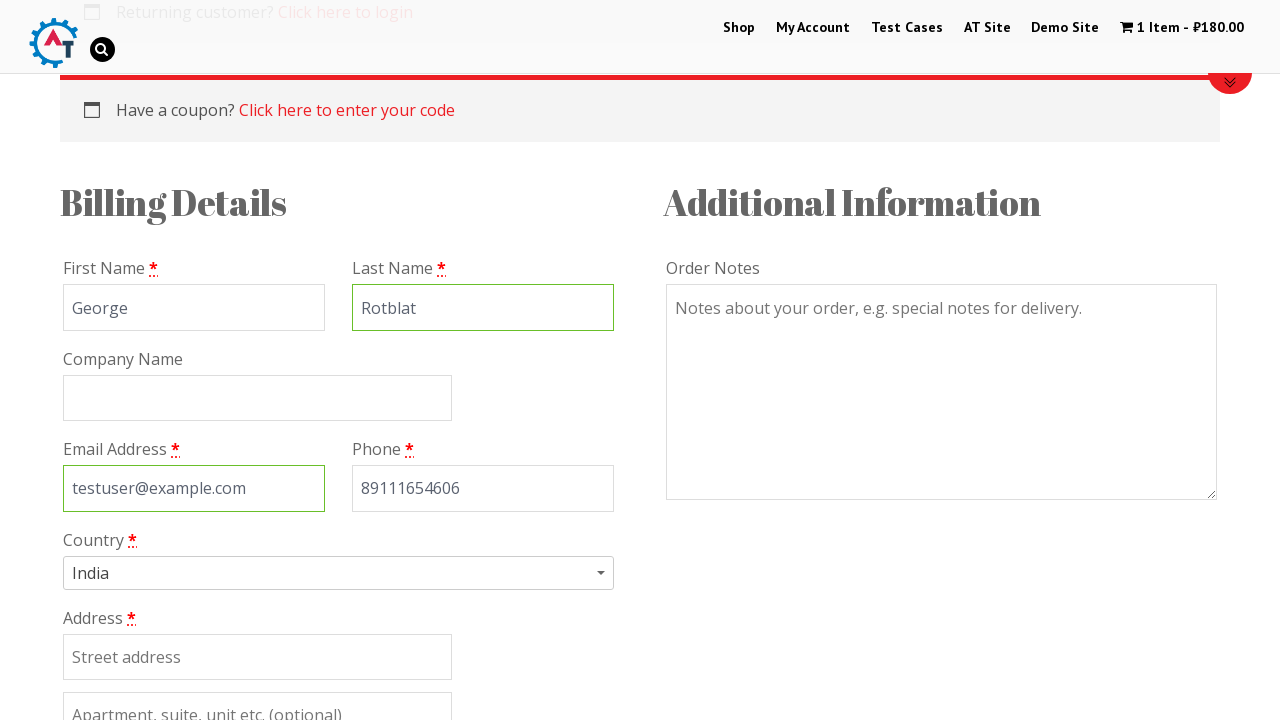

Clicked on country dropdown selector at (338, 579) on #s2id_billing_country
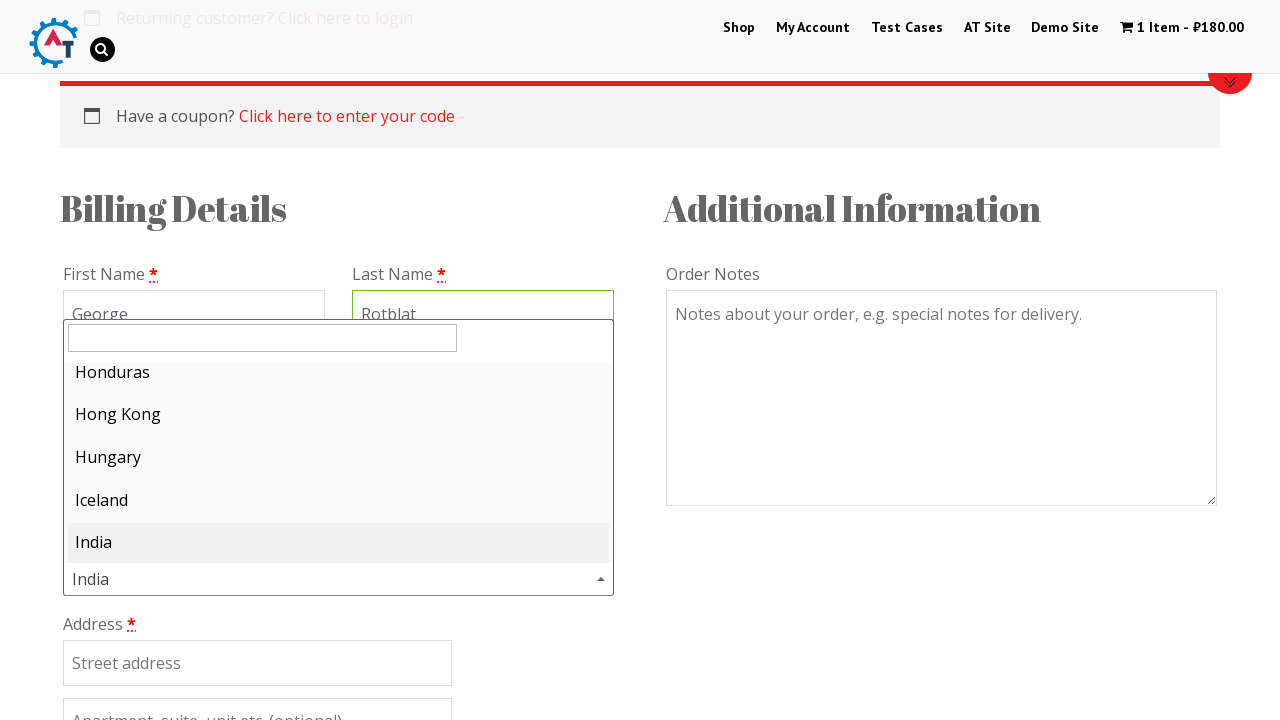

Typed 'Russia' in country search field on //input[@aria-owns='select2-results-1']
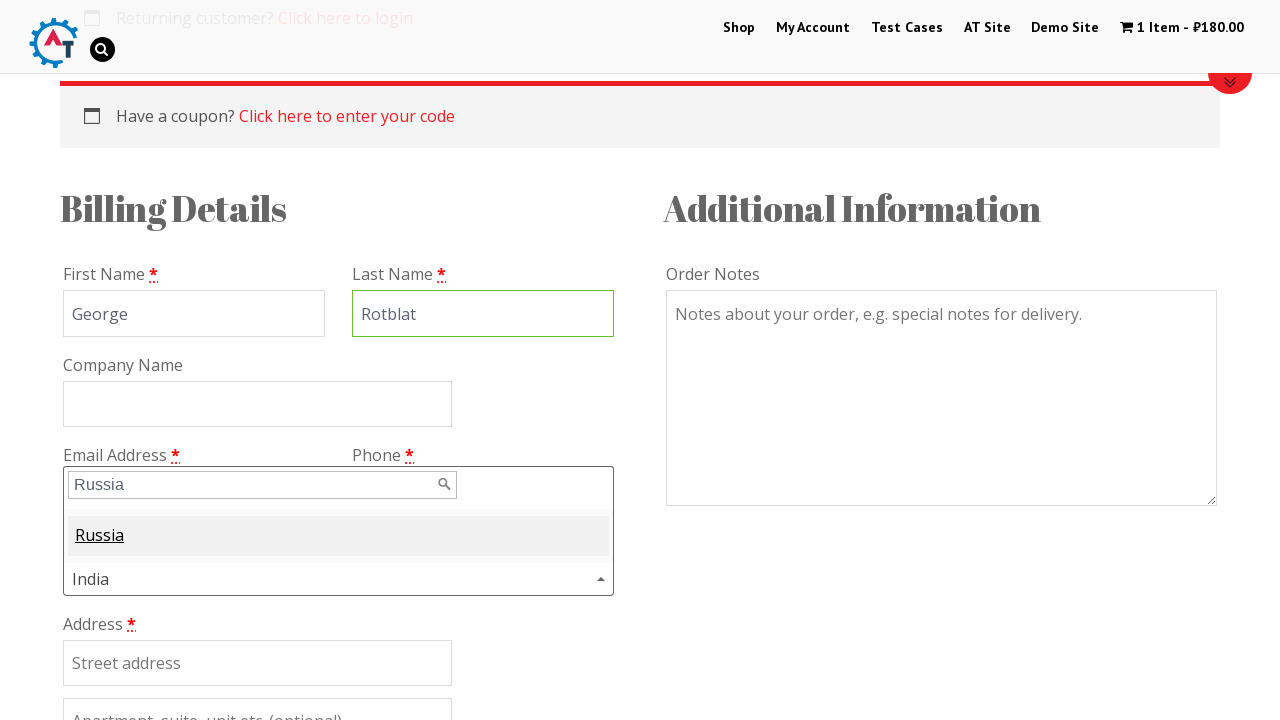

Selected Russia from country dropdown at (100, 535) on .select2-match
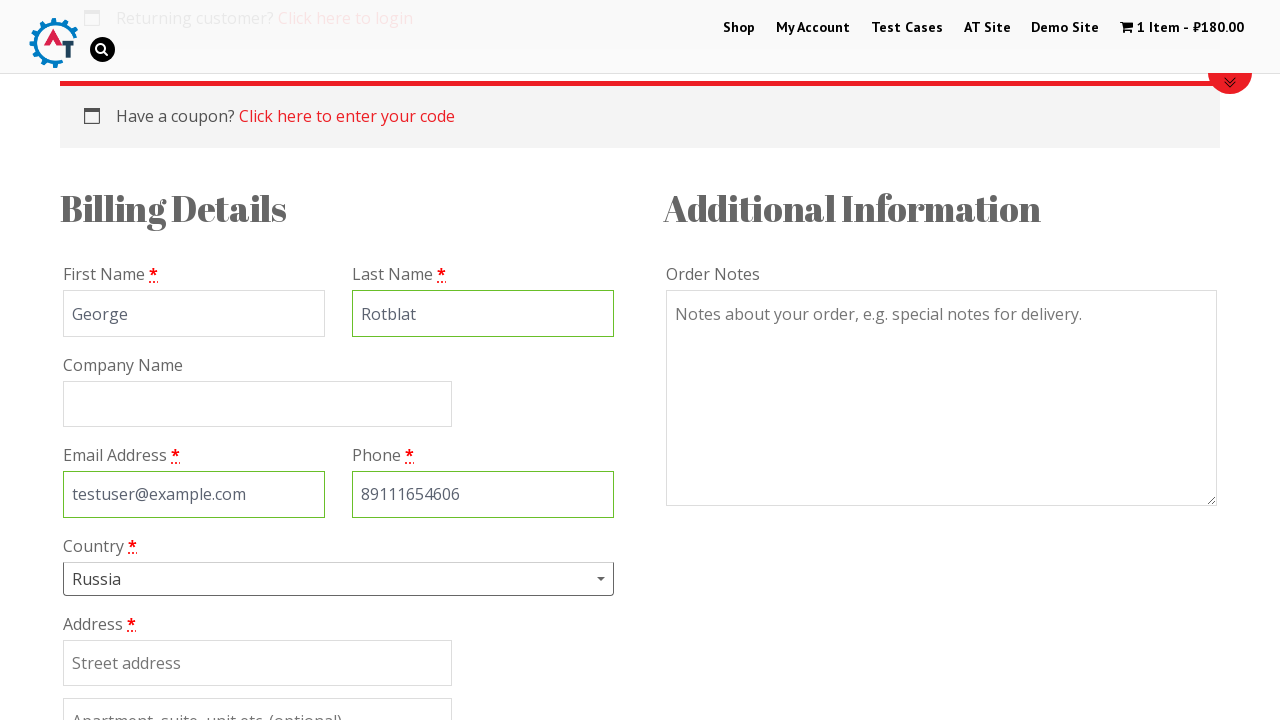

Filled address field with 'Nevskiy prospect' on #billing_address_1
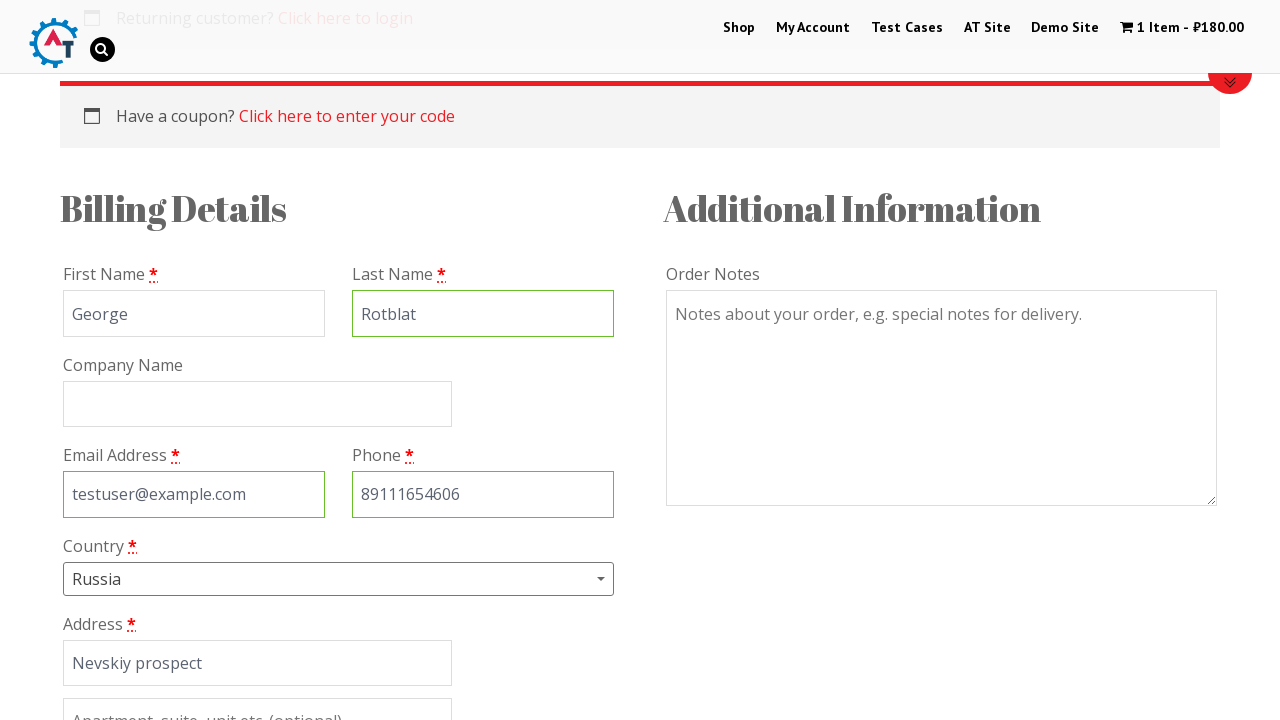

Filled city field with 'Saint-Petersburg' on #billing_city
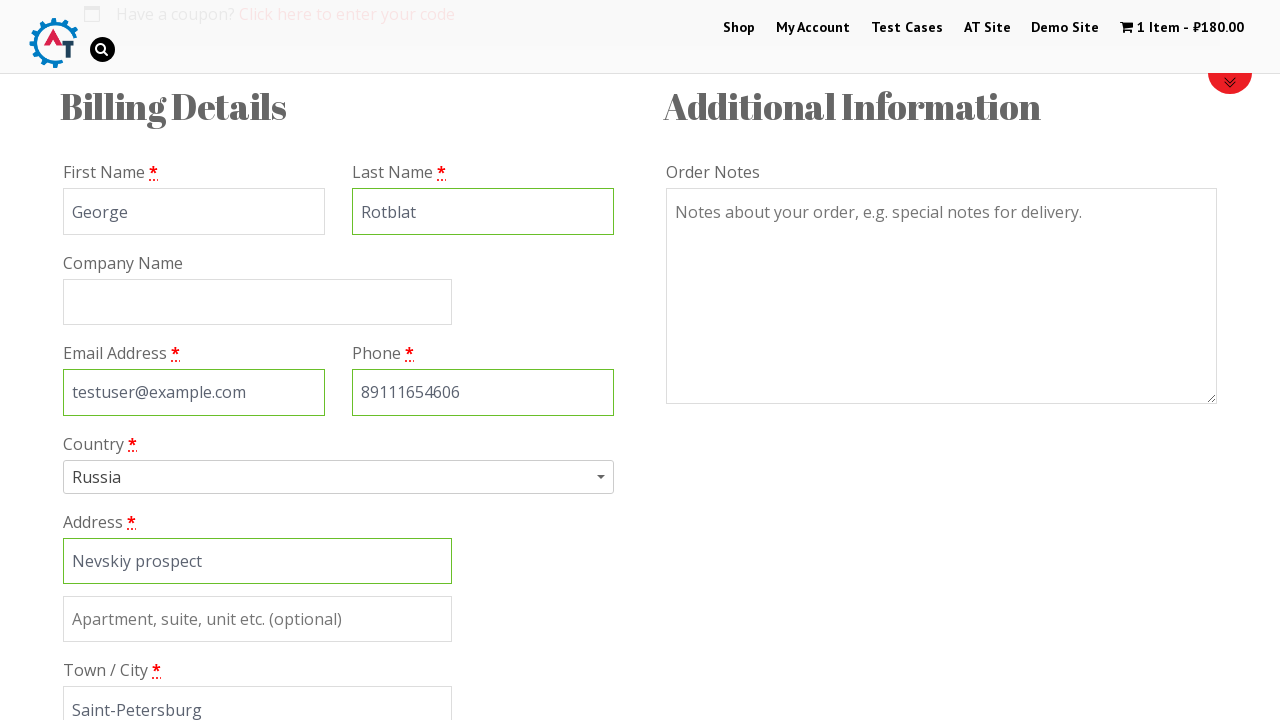

Filled state field with 'Russia' on #billing_state
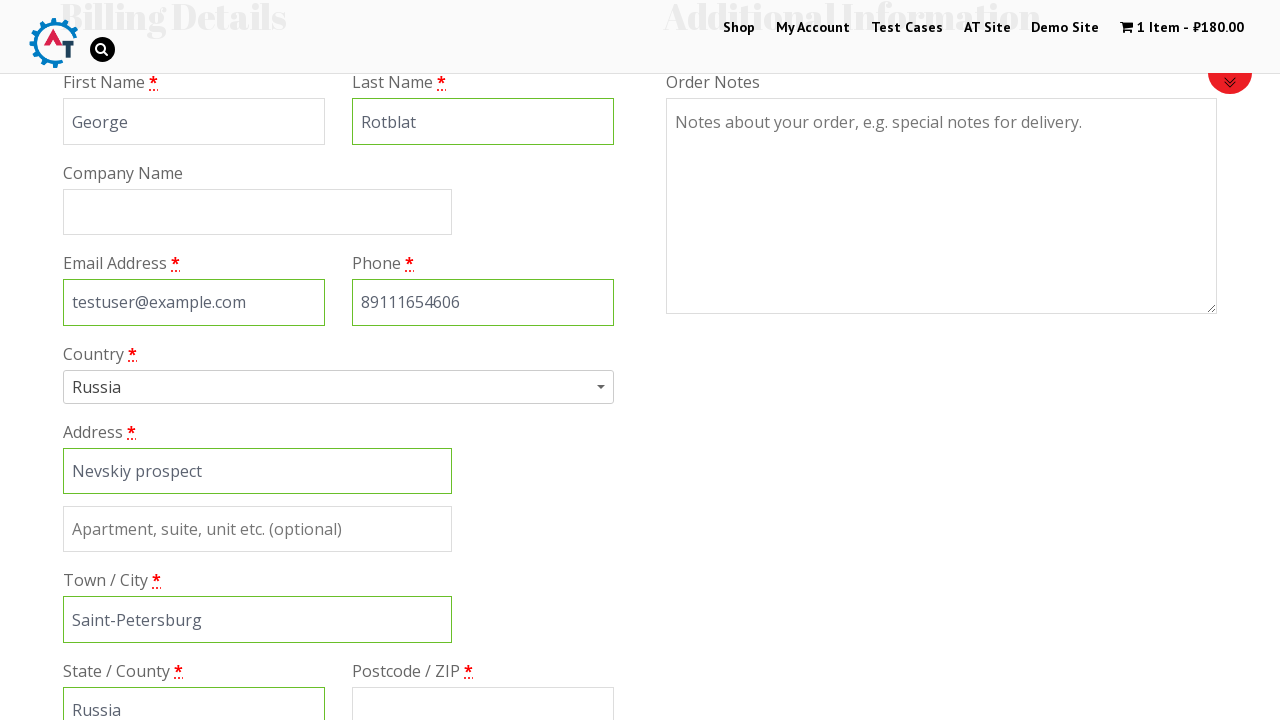

Filled postal code field with '123456' on #billing_postcode
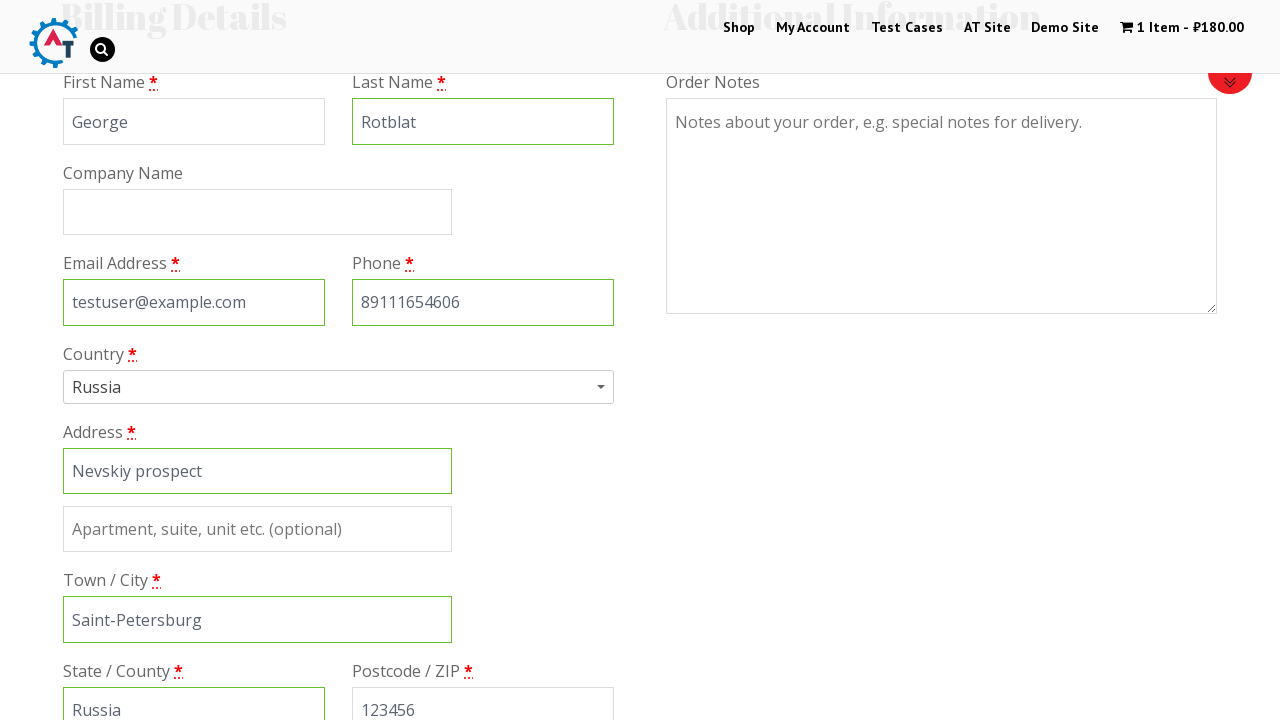

Scrolled down 600px to see payment options
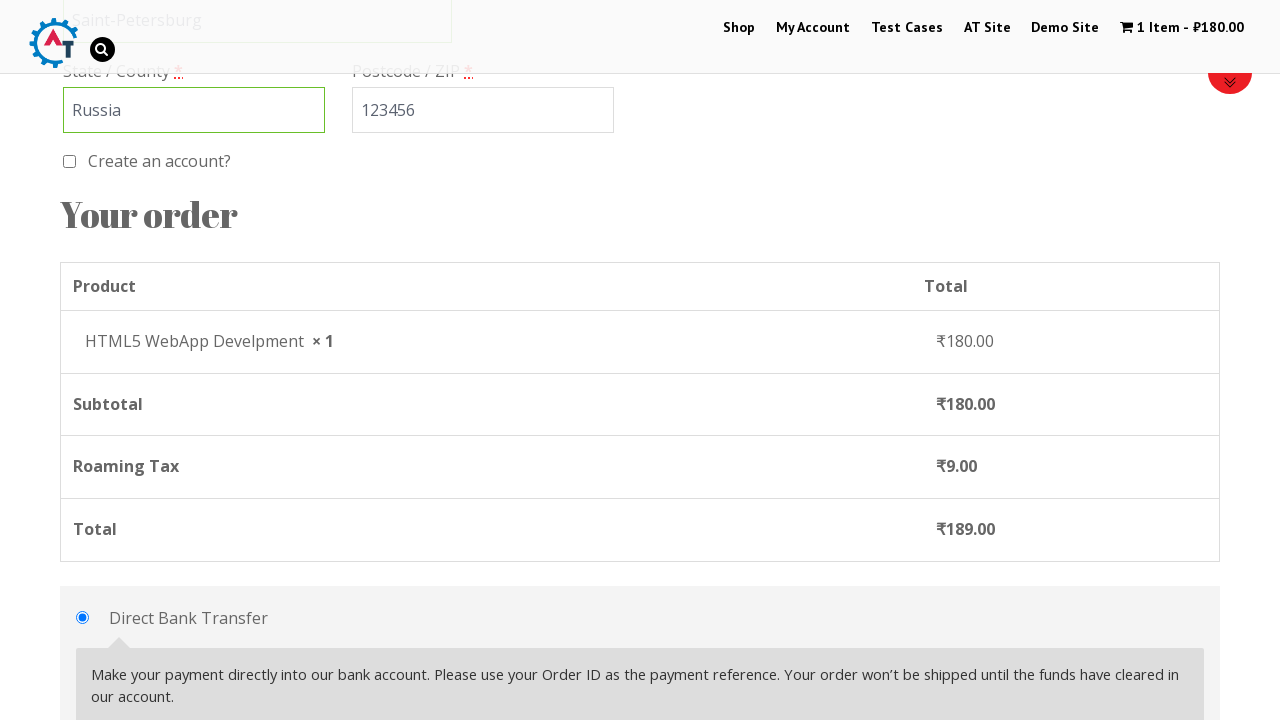

Selected Check Payments as payment method at (82, 360) on #payment_method_cheque
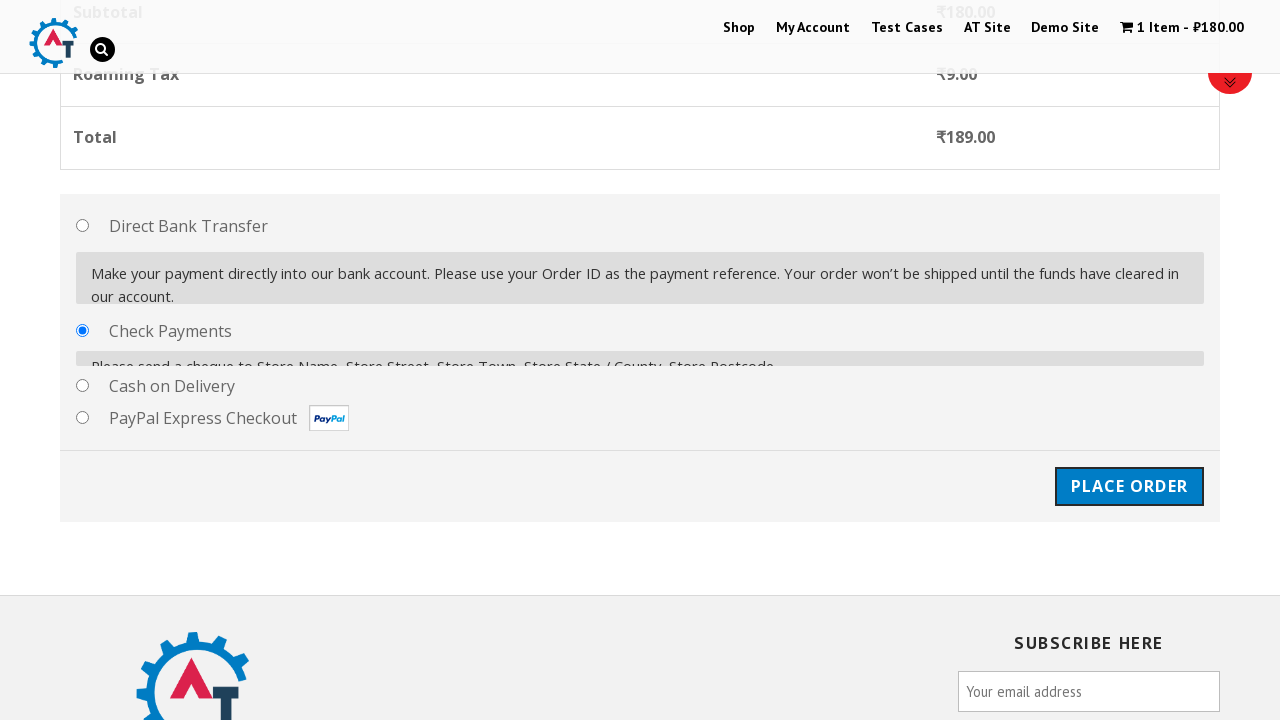

Clicked Place Order button to complete purchase at (1129, 471) on #place_order
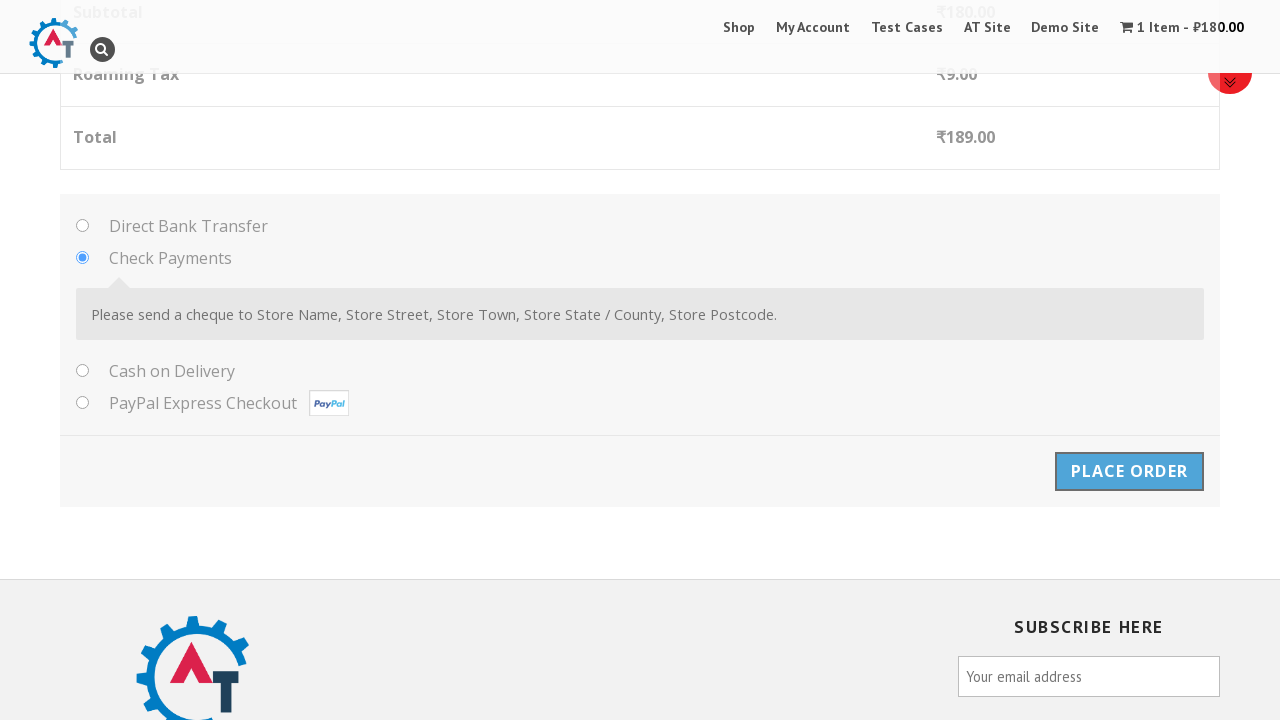

Order confirmation message appeared
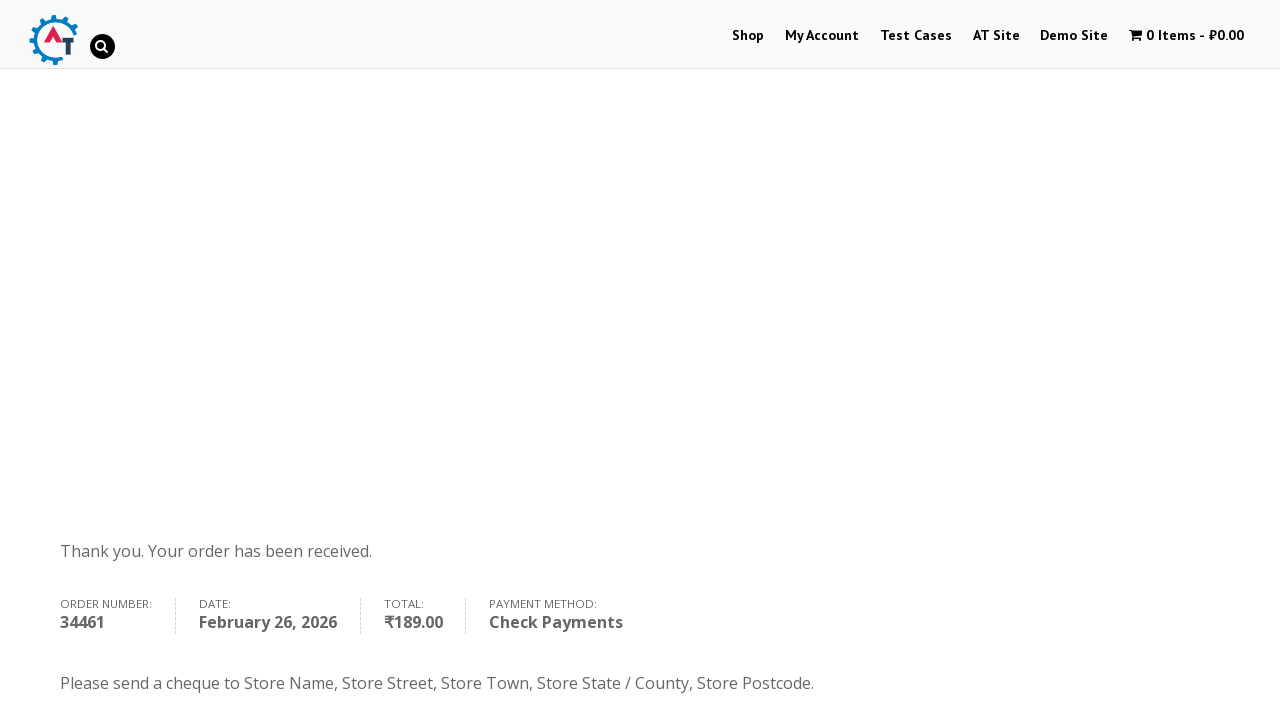

Verified Check Payments payment method in order summary
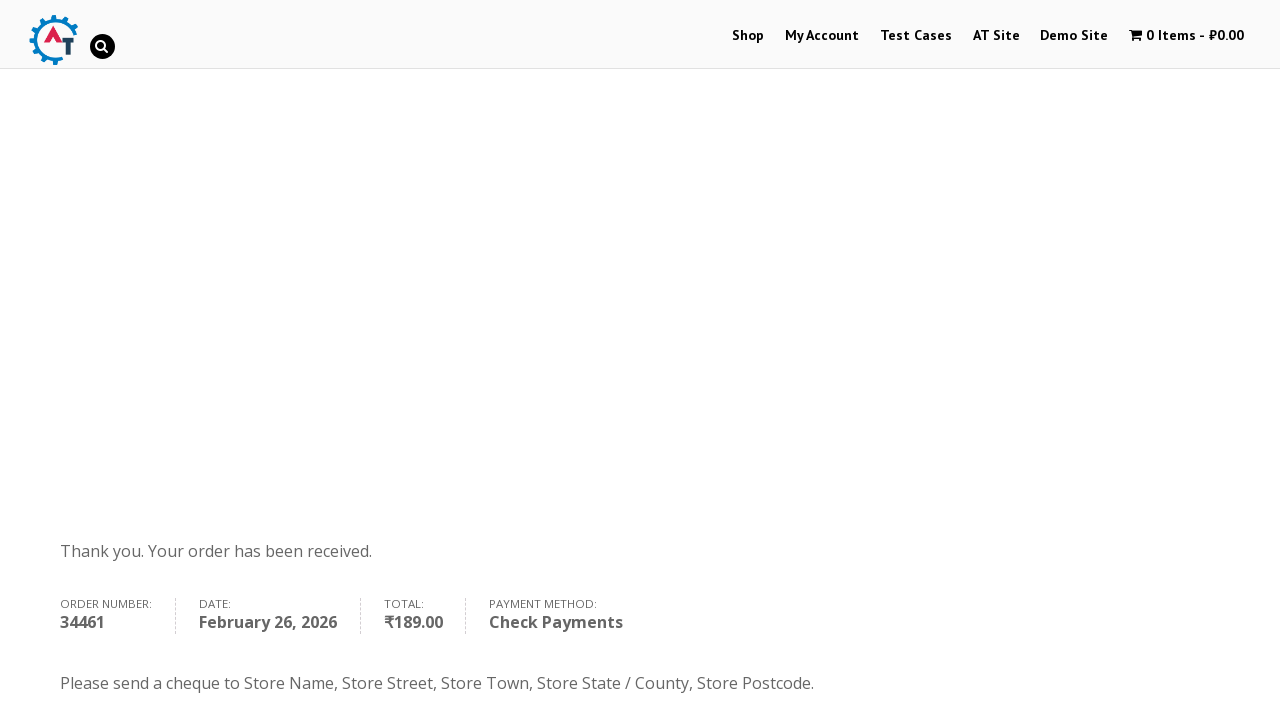

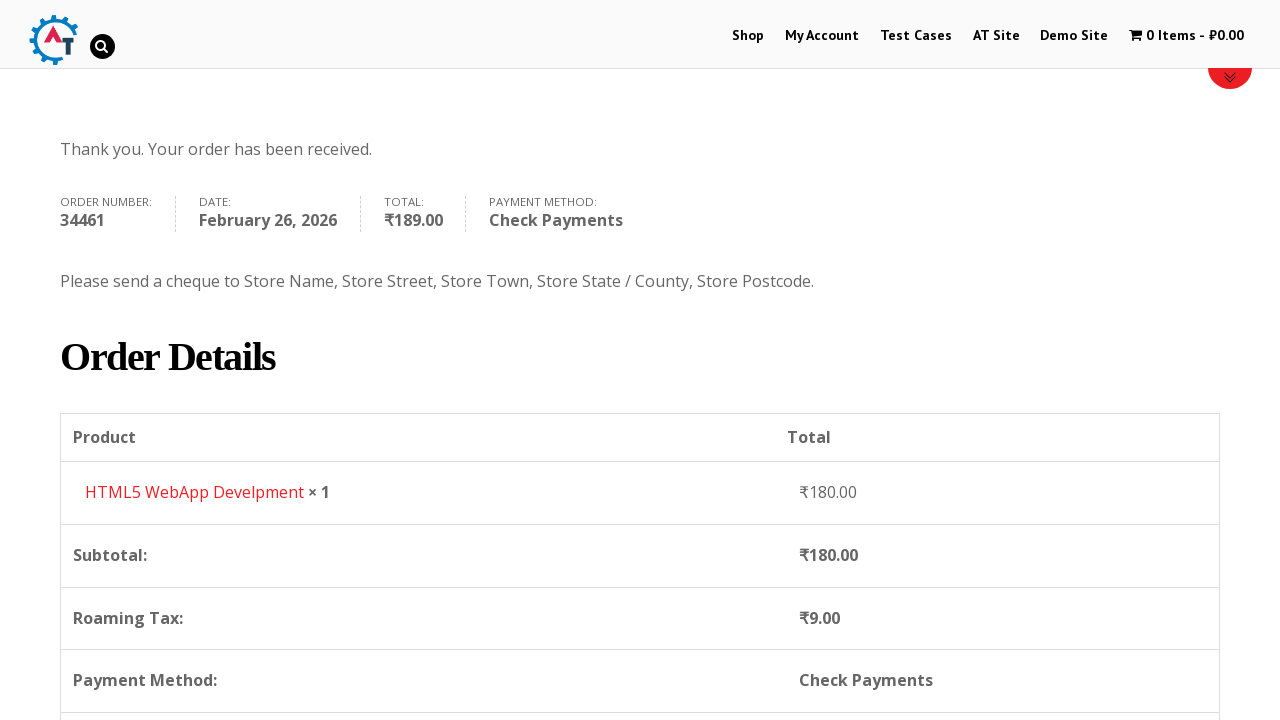